Tests drag and drop by offset action, dragging source element to target element's coordinates

Starting URL: https://crossbrowsertesting.github.io/drag-and-drop

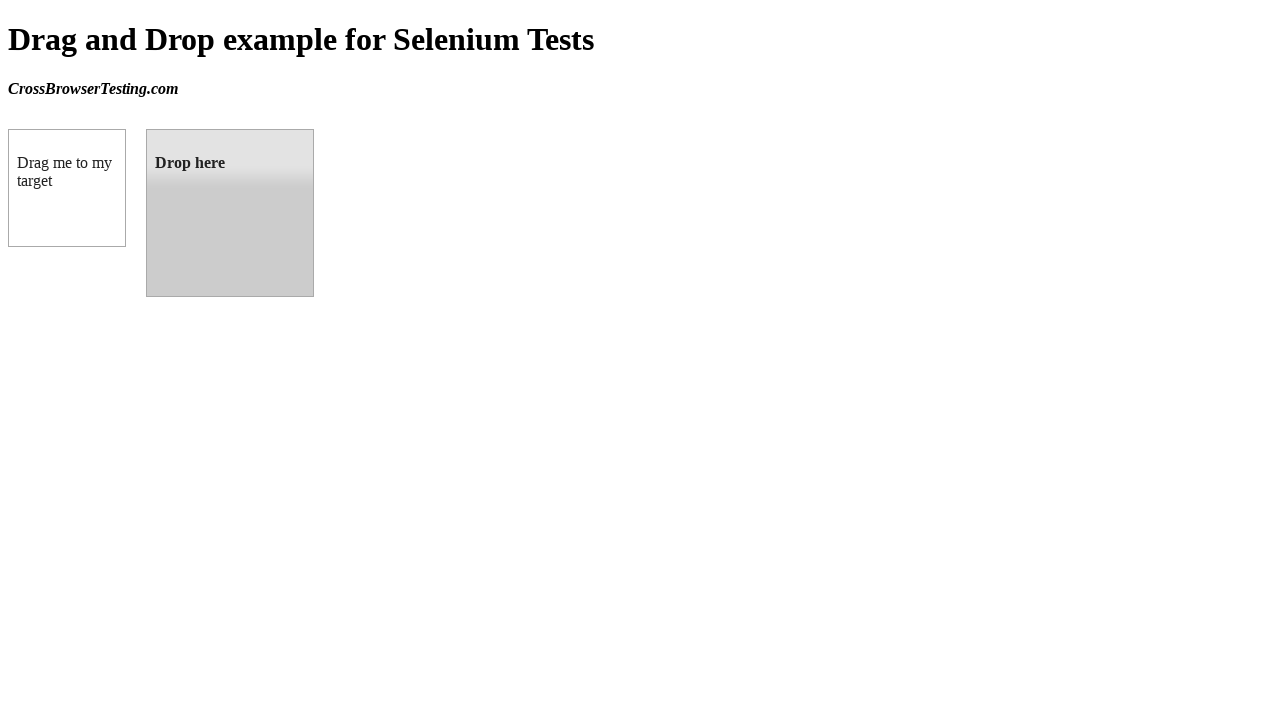

Located source element (draggable box A)
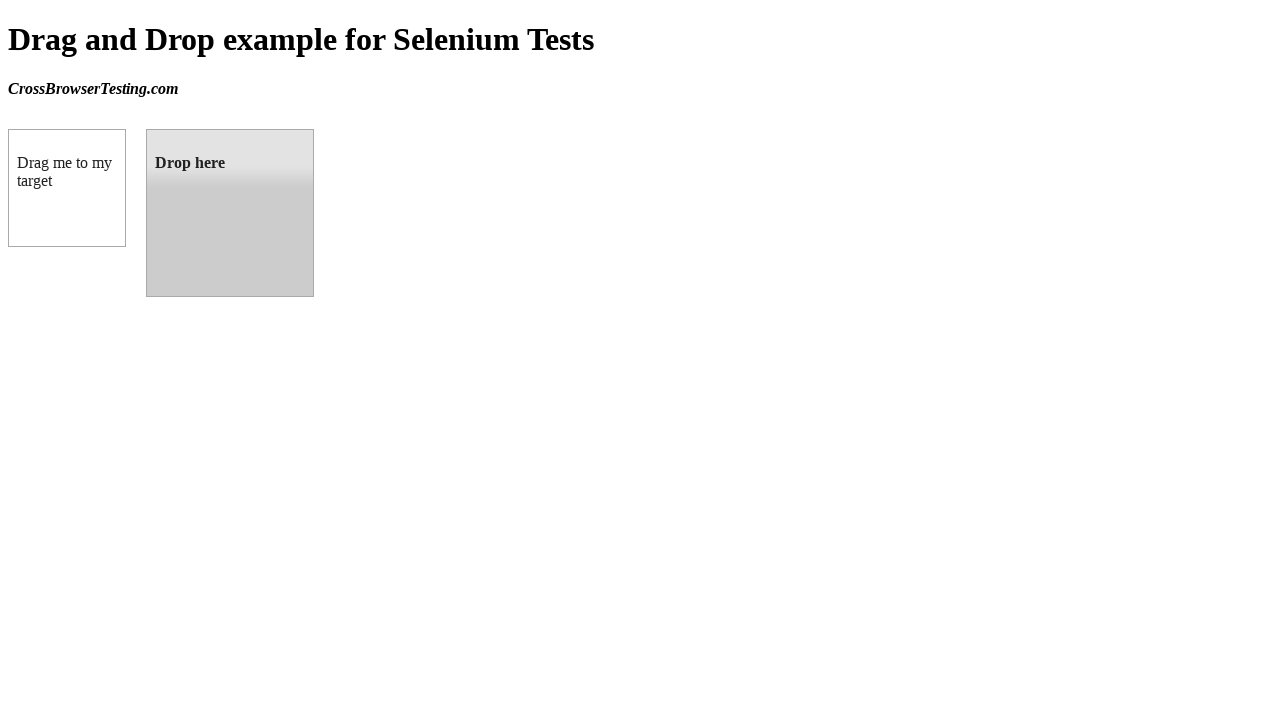

Located target element (droppable box B)
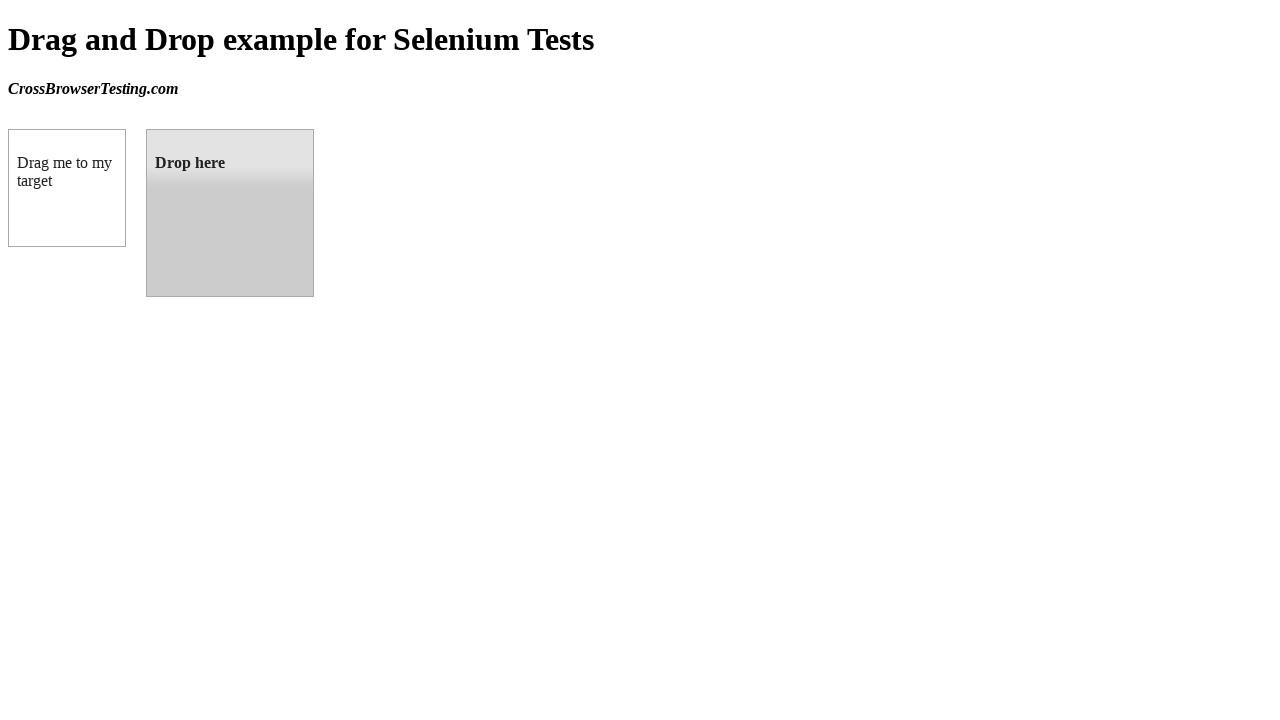

Retrieved target element bounding box coordinates
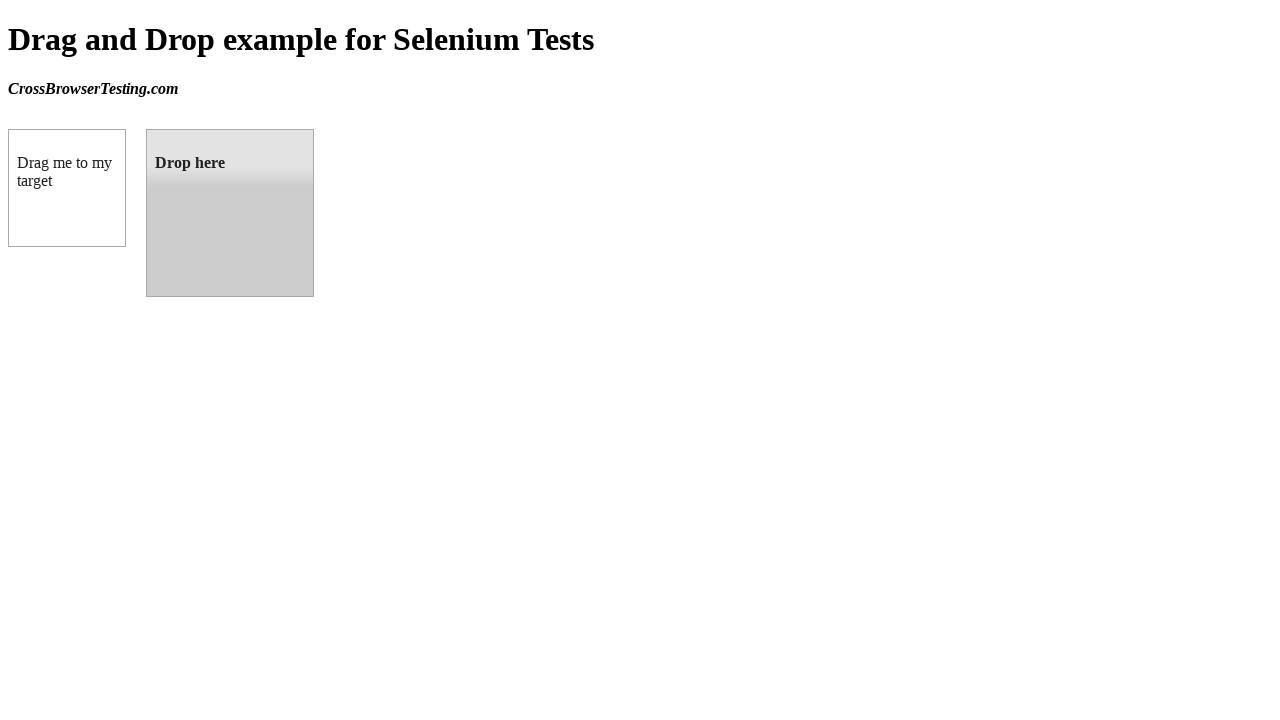

Dragged source element to target element position at (230, 213)
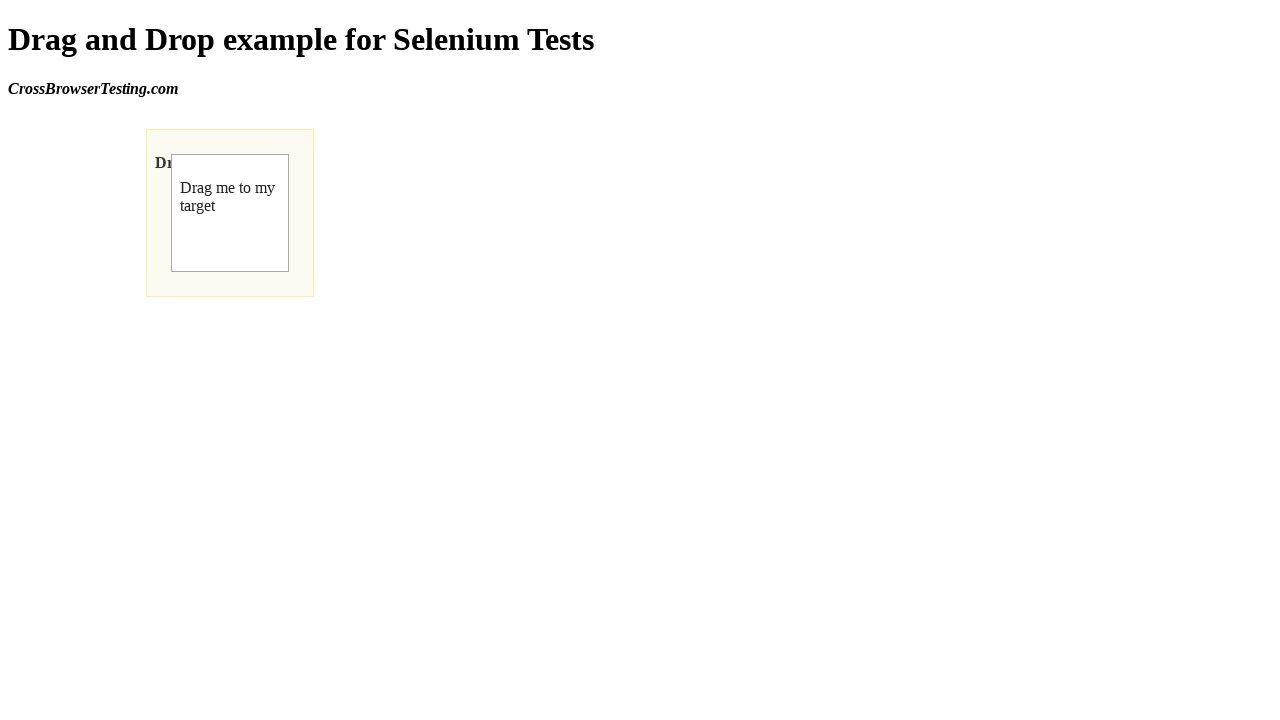

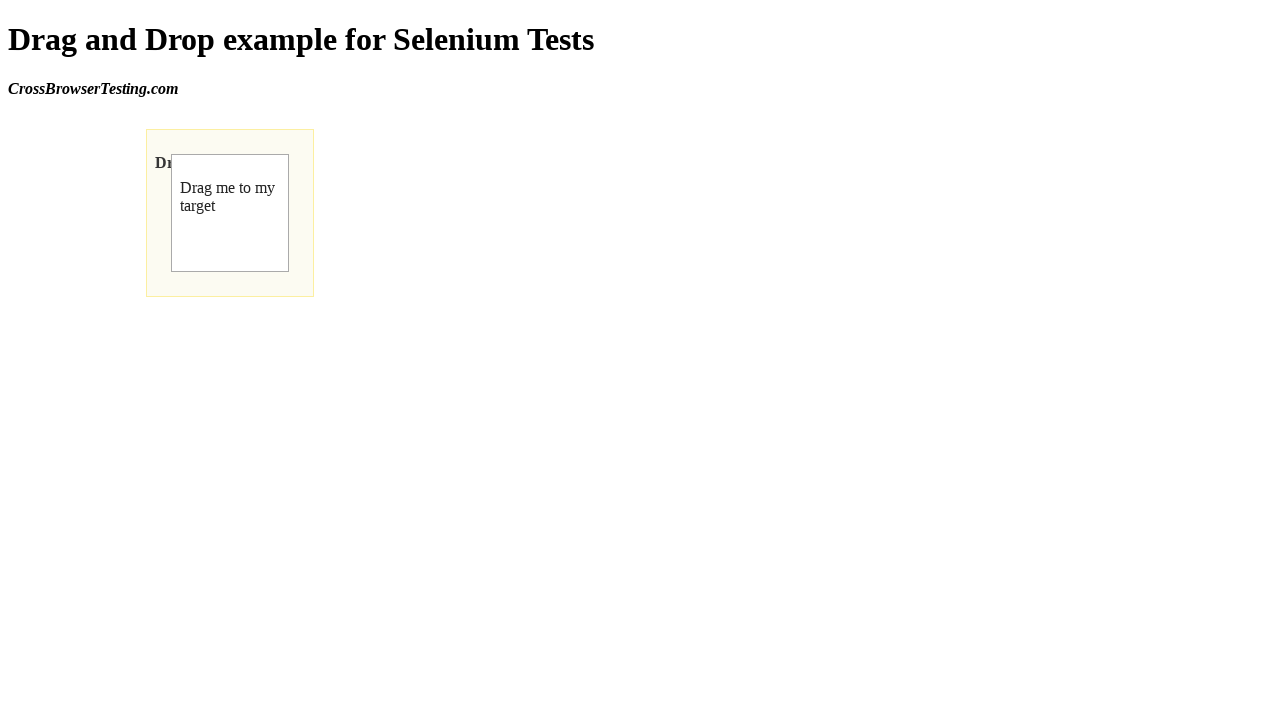